Verifies that the homepage title matches the expected title for the furniture store website

Starting URL: https://www.homeandstuff.com/

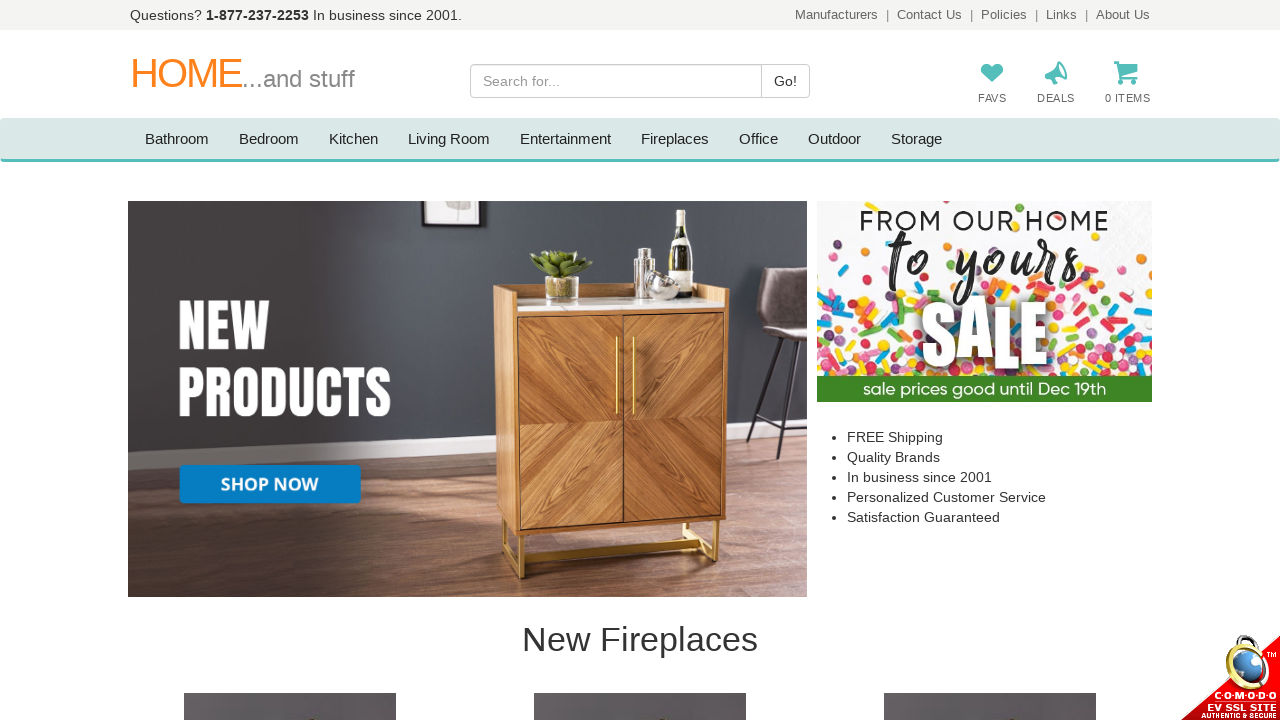

Navigated to Home and Stuff homepage
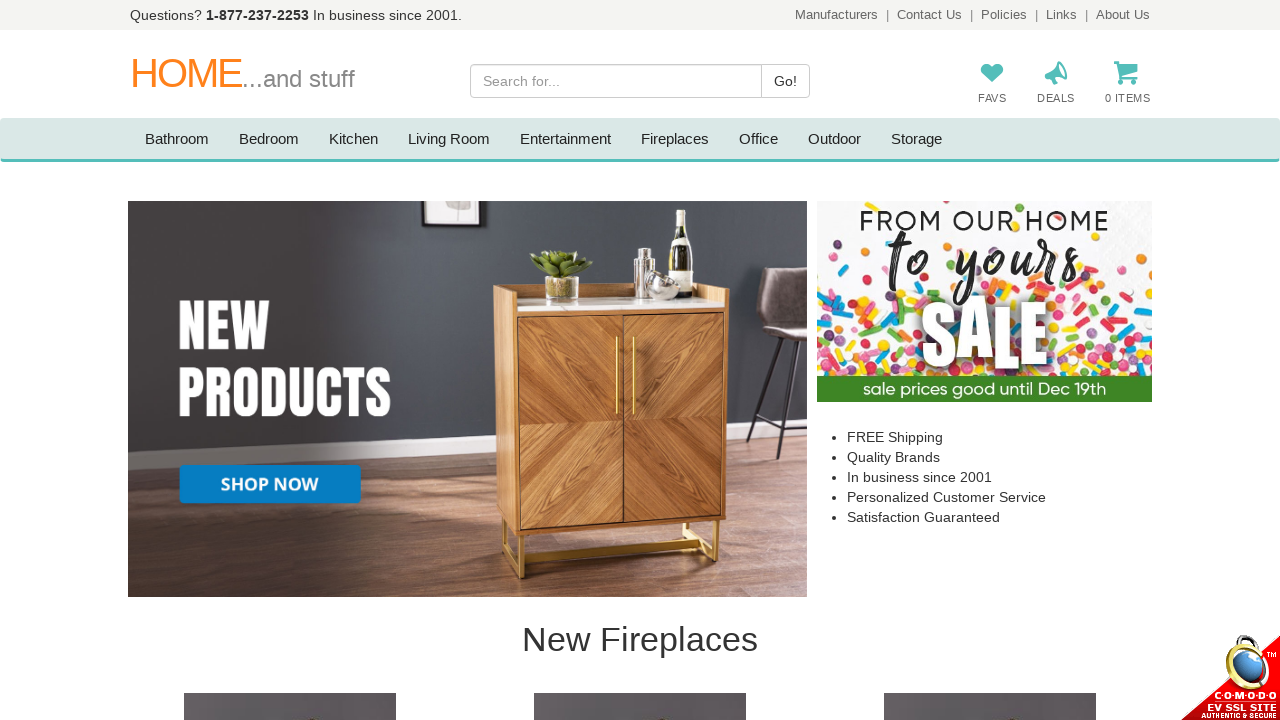

Retrieved page title
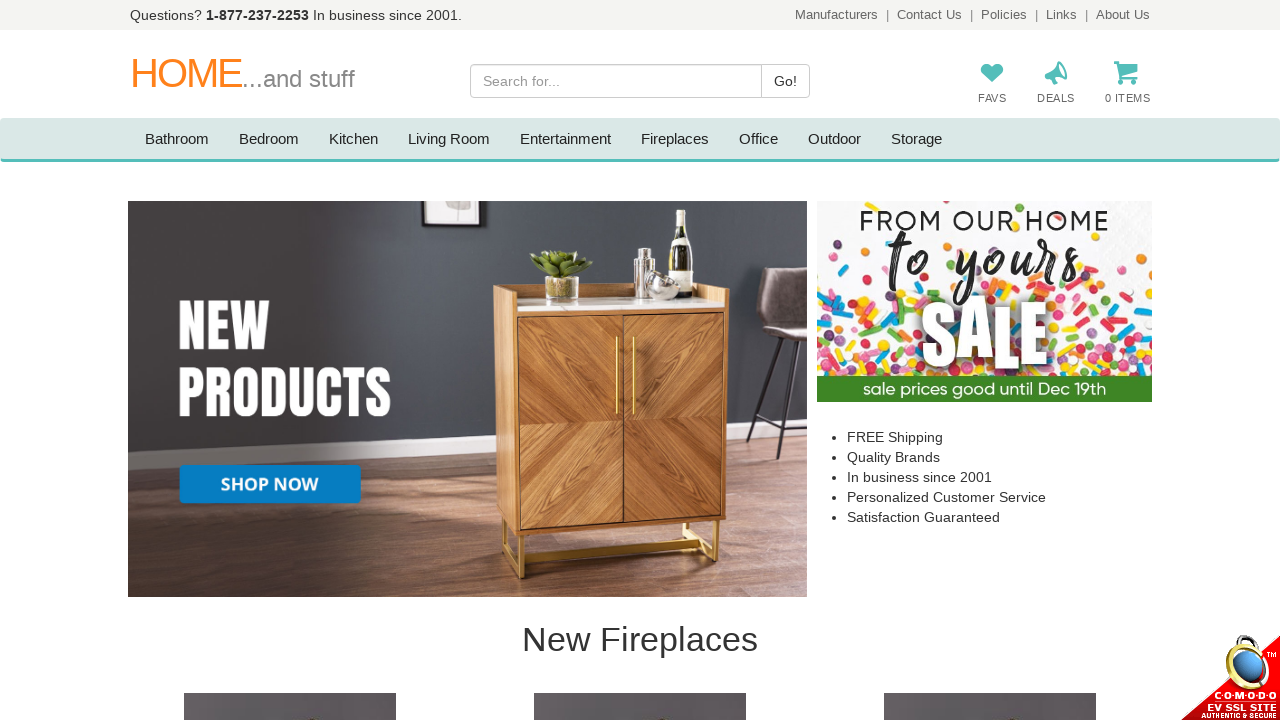

Verified homepage title matches expected title
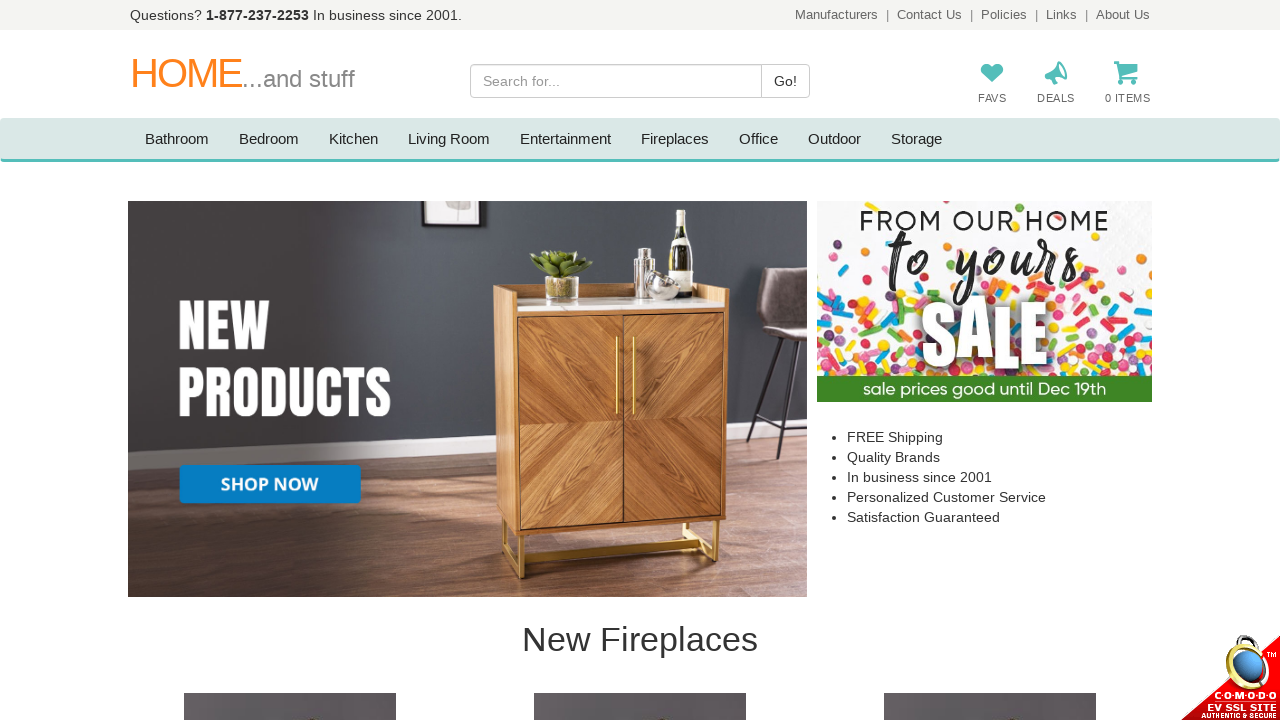

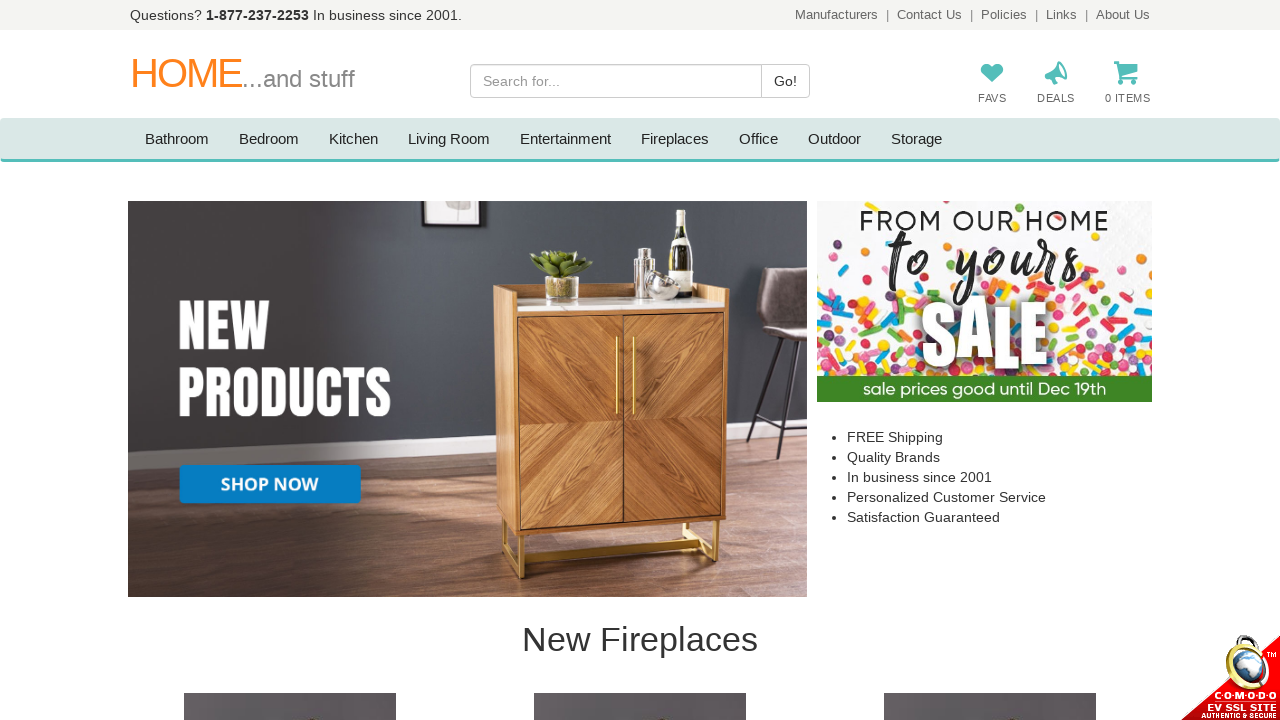